Navigates to a dropdown demo page and clicks on navigation links "All Locators" and "Locators" to test link navigation functionality.

Starting URL: https://syntaxprojects.com/basic-select-dropdown-demo.php

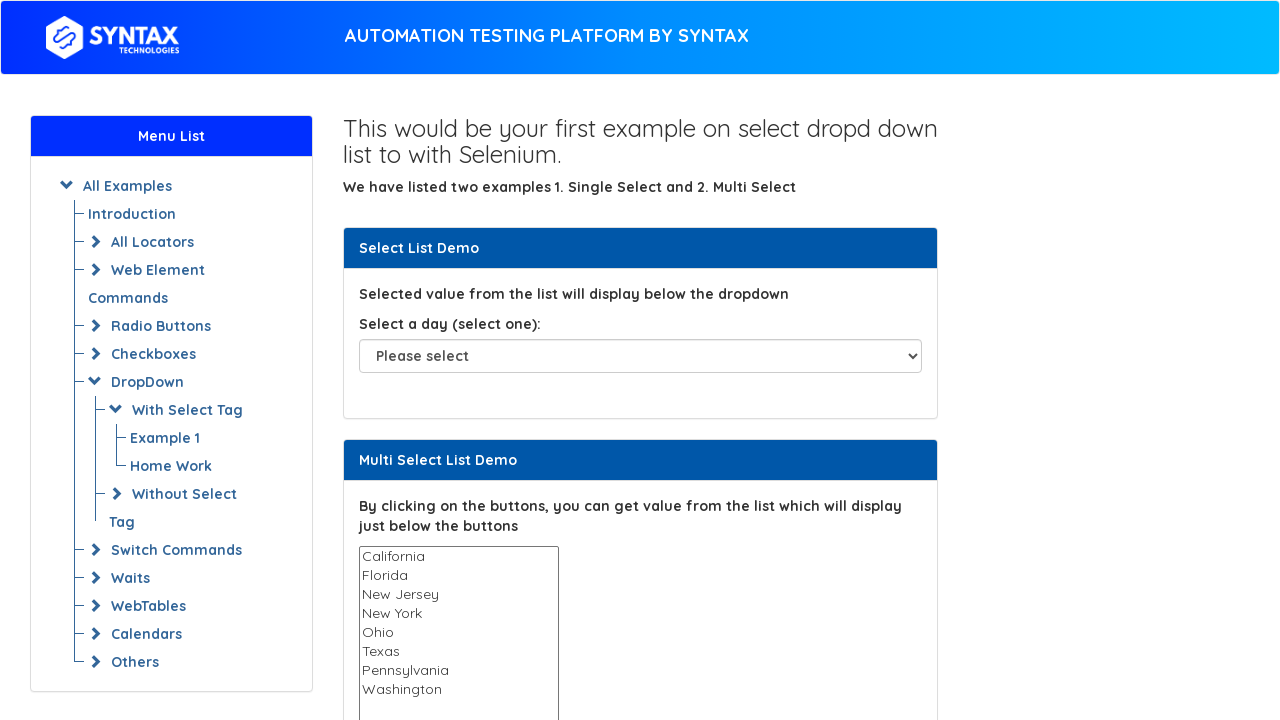

Clicked on 'All Locators' navigation link at (152, 242) on a:text('All Locators')
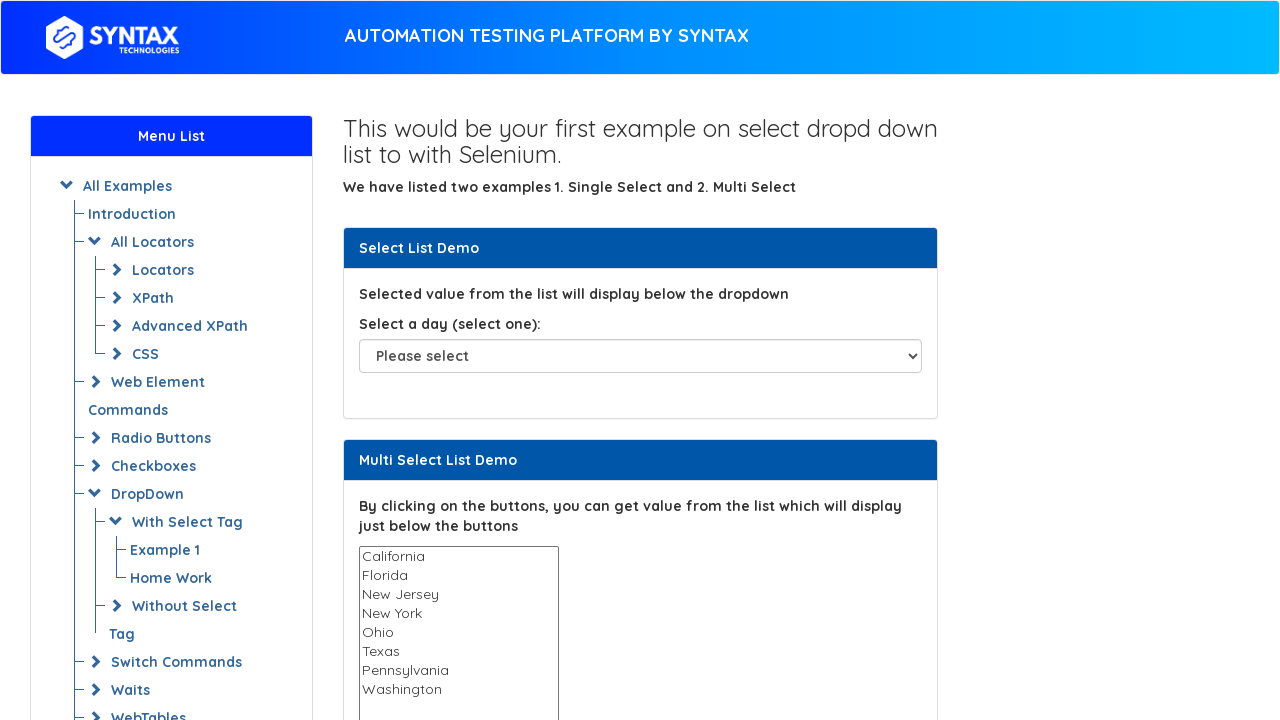

Waited for page to load after clicking 'All Locators'
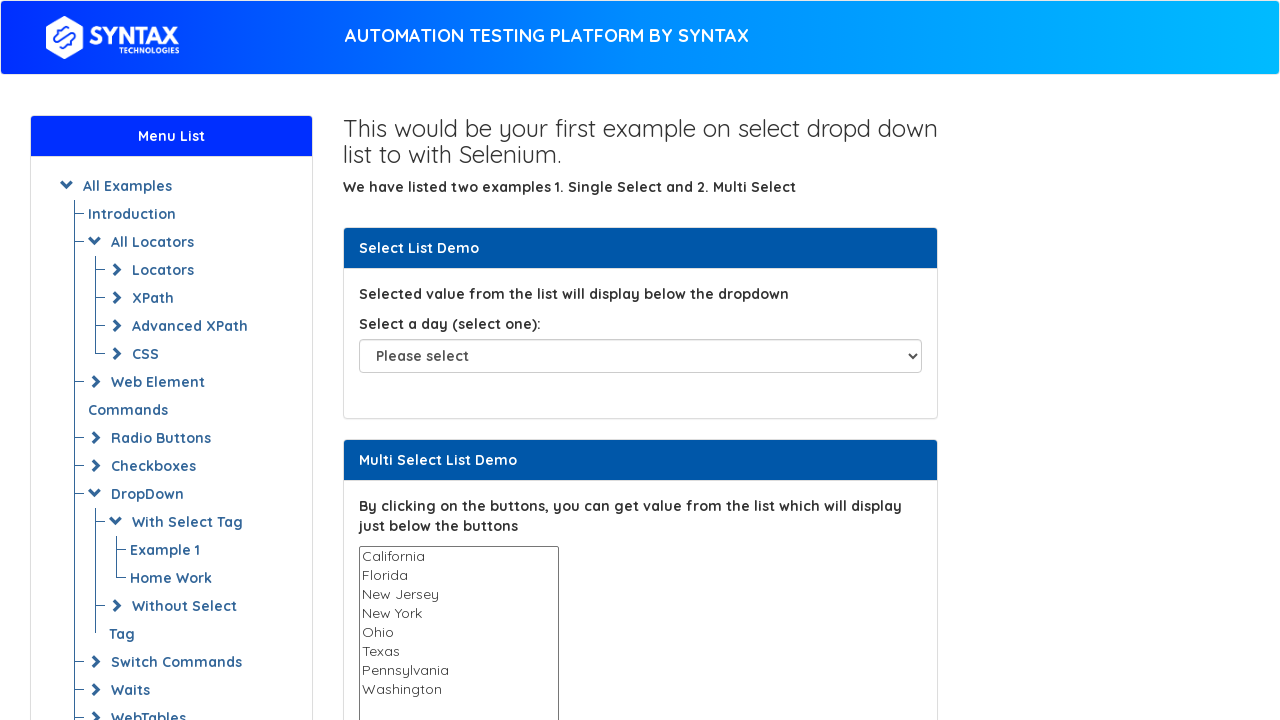

Clicked on 'Locators' navigation link at (152, 242) on a:text('Locators')
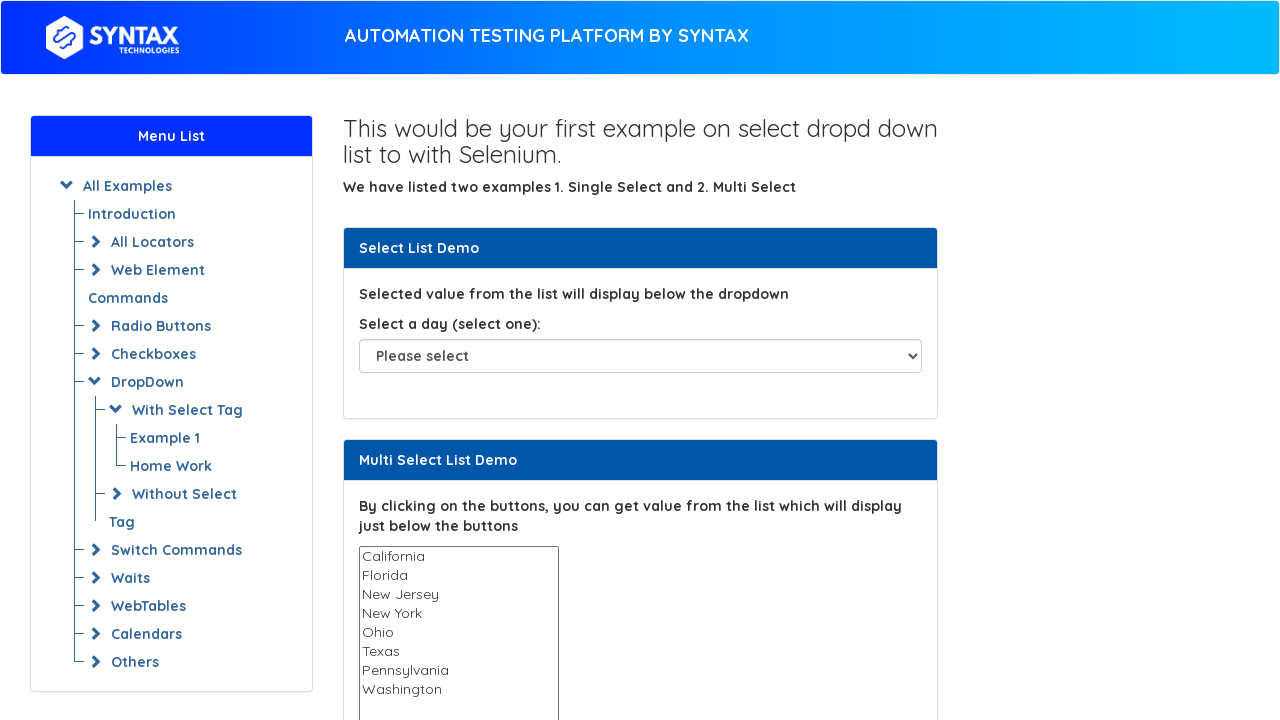

Waited for page to load after clicking 'Locators'
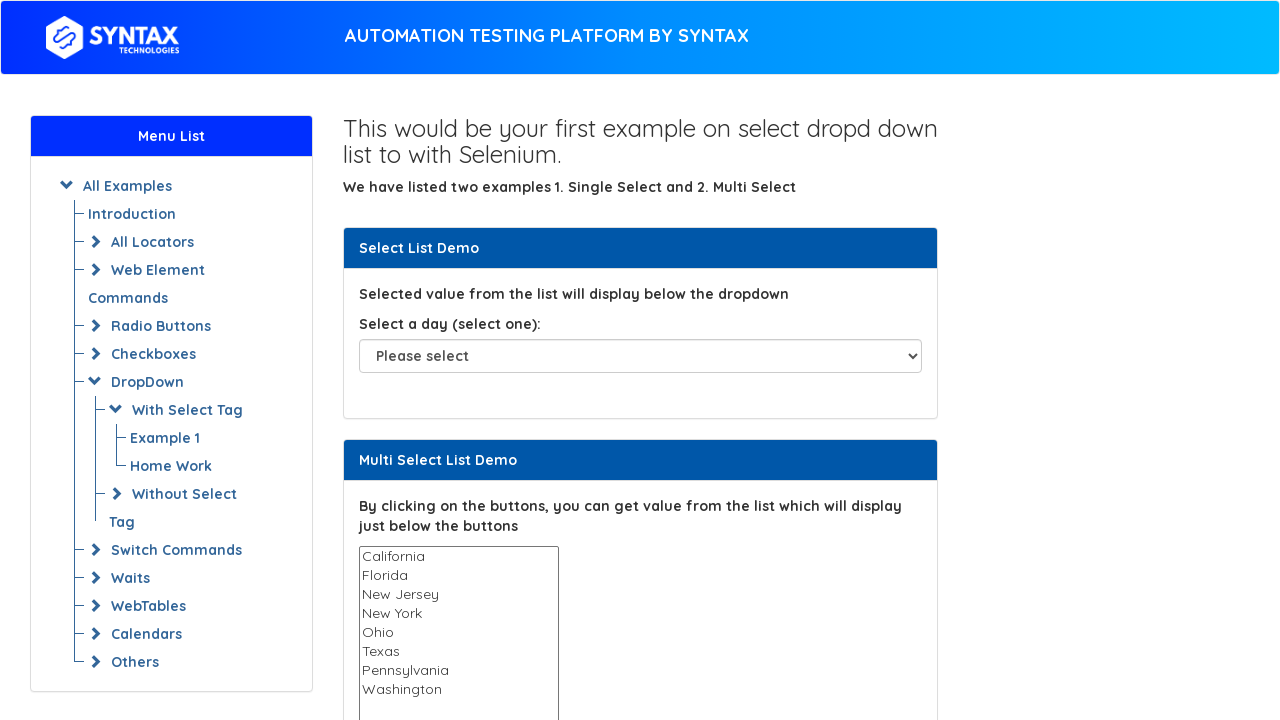

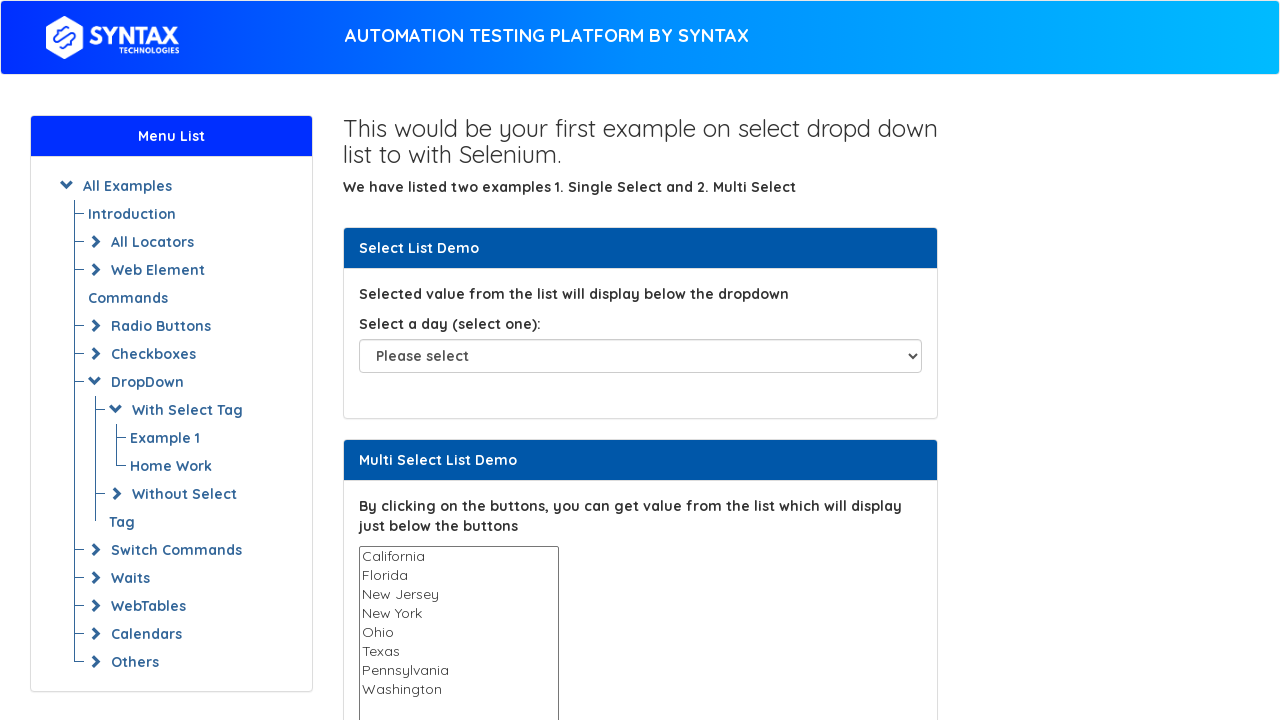